Tests radio button selection by clicking a radio button and verifying it becomes selected

Starting URL: https://www.selenium.dev/selenium/web/web-form.html

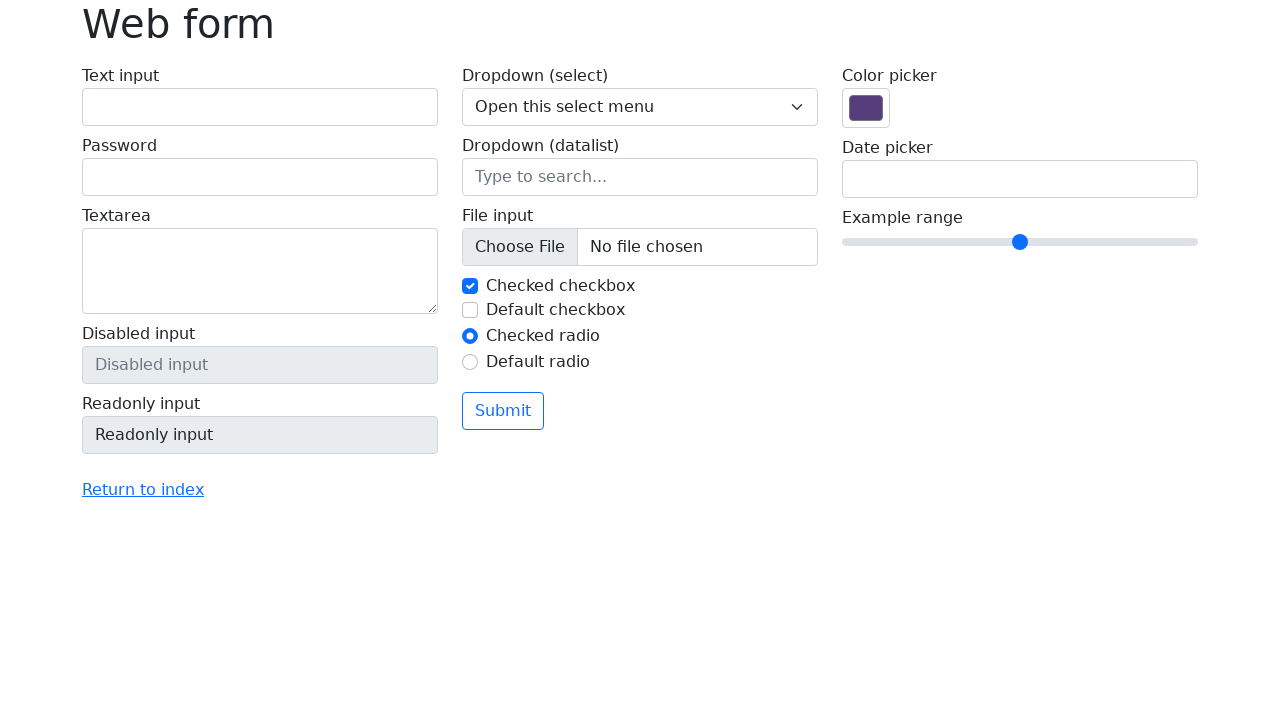

Navigated to web form page
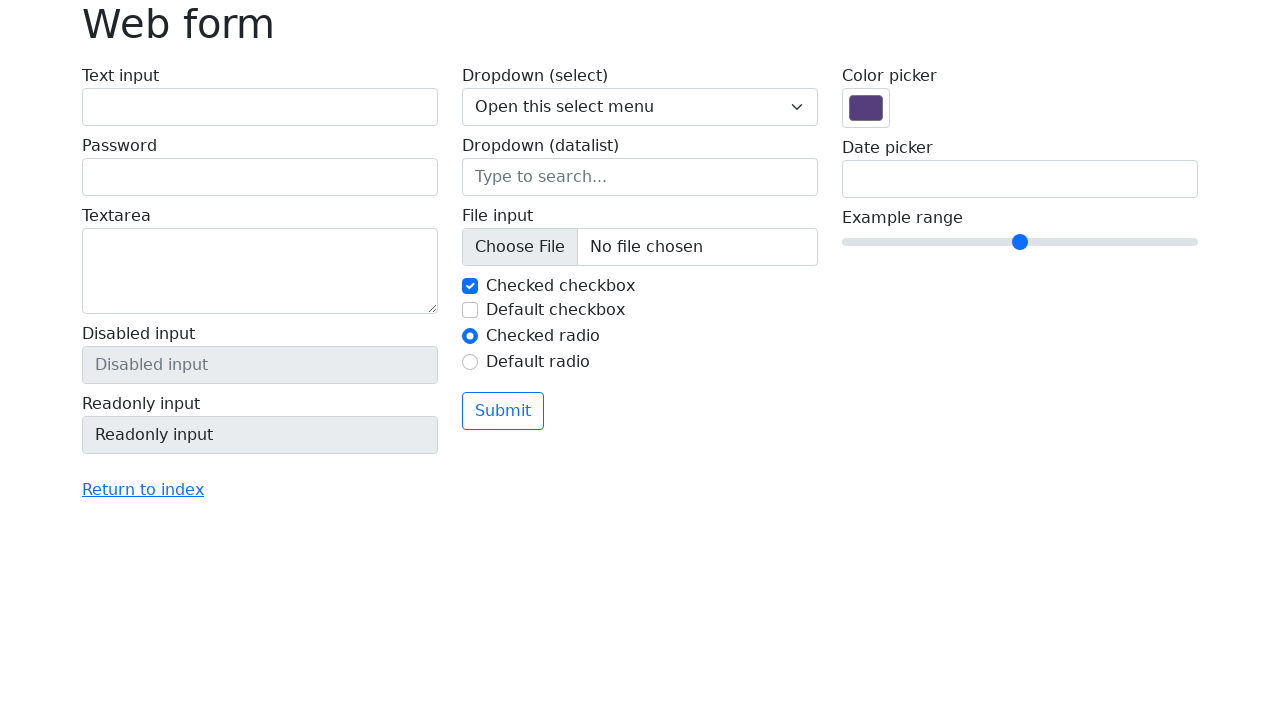

Clicked radio button to select it at (470, 362) on #my-radio-2
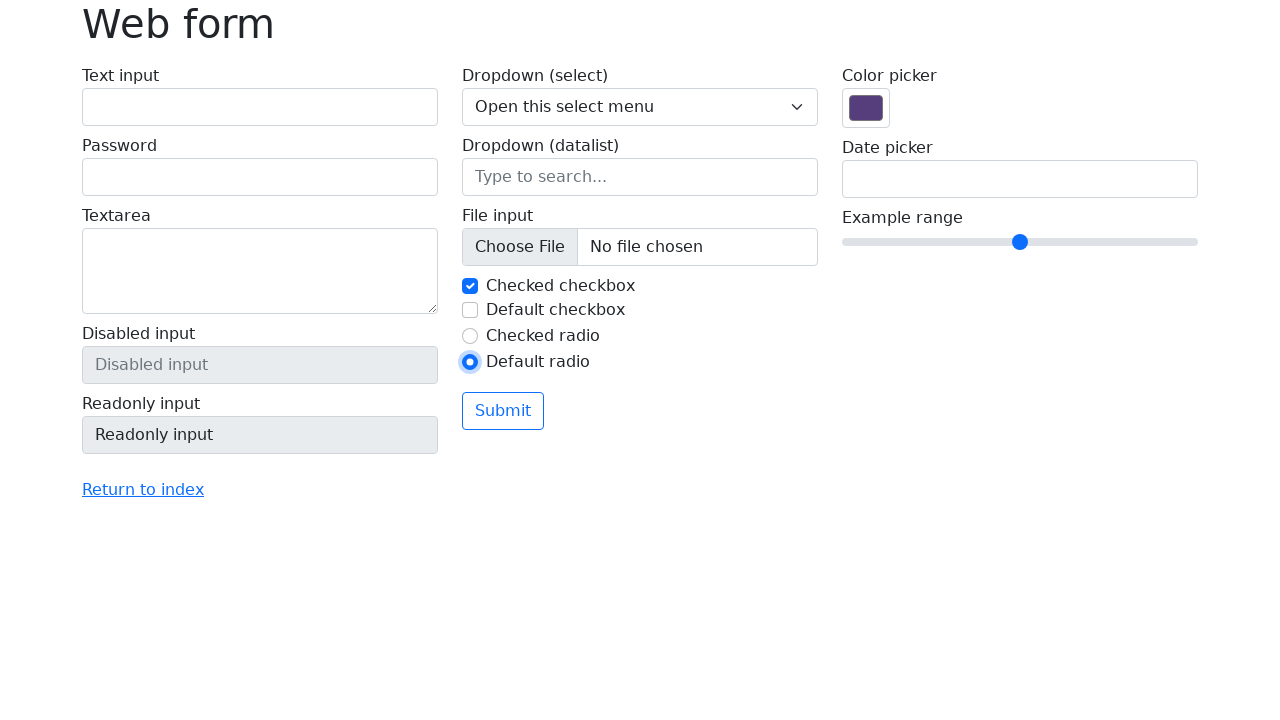

Verified radio button is selected
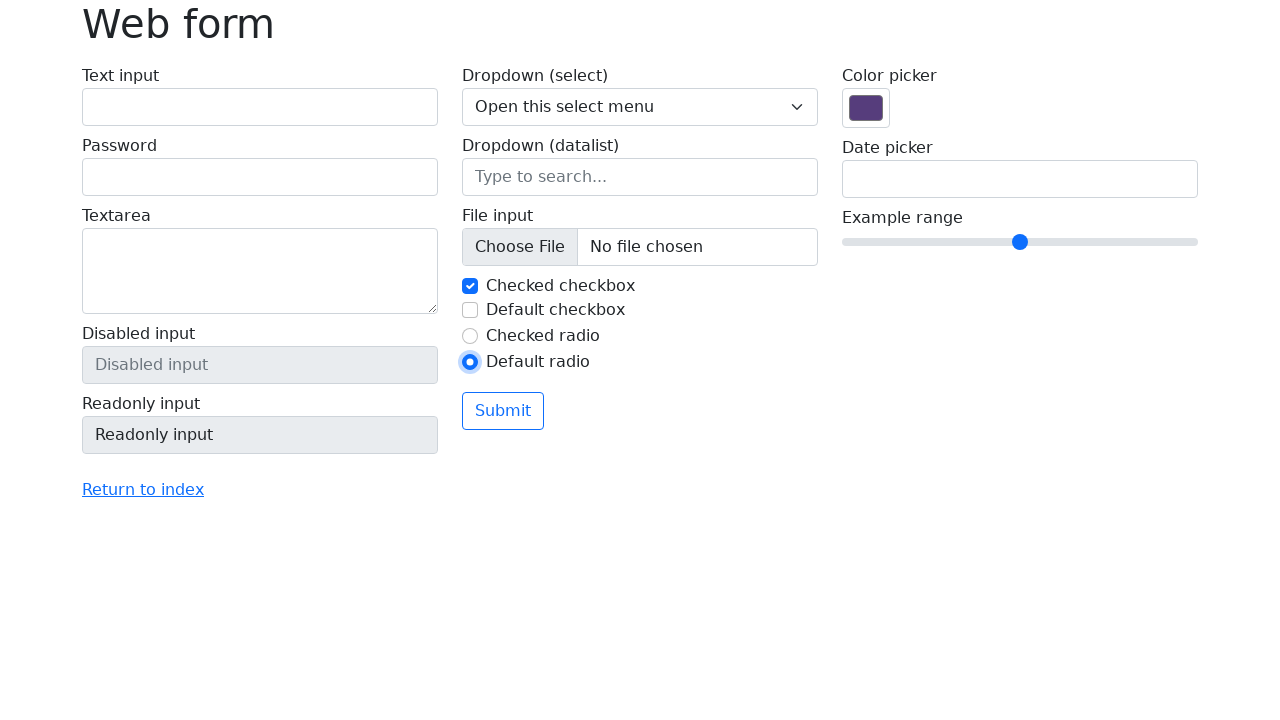

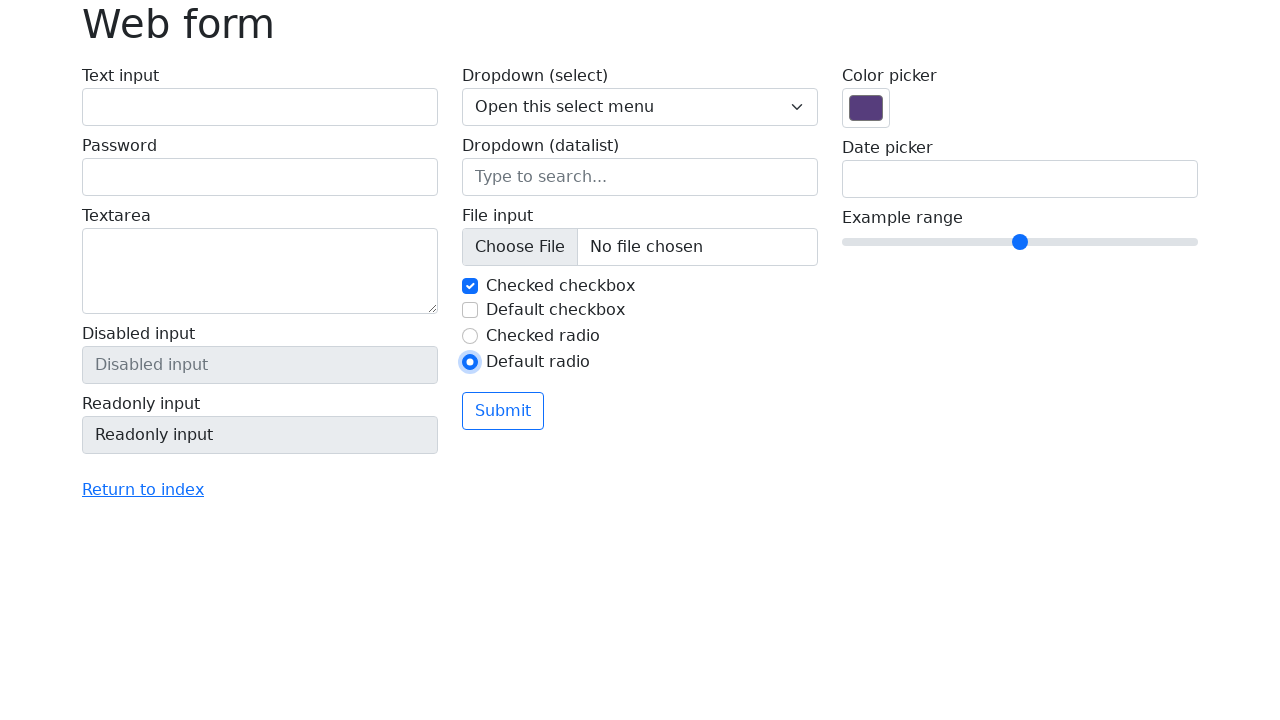